Tests that the "Clear completed" button displays correct text when items are completed

Starting URL: https://demo.playwright.dev/todomvc

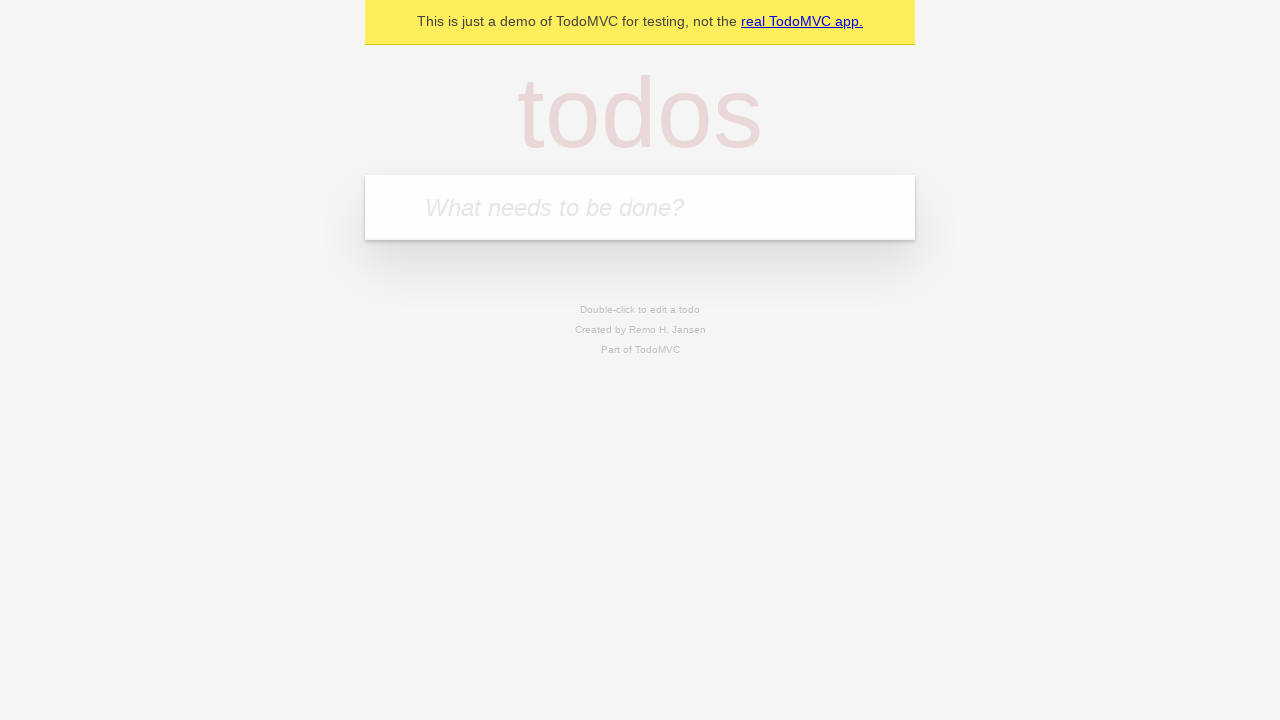

Filled todo input with 'buy some cheese' on internal:attr=[placeholder="What needs to be done?"i]
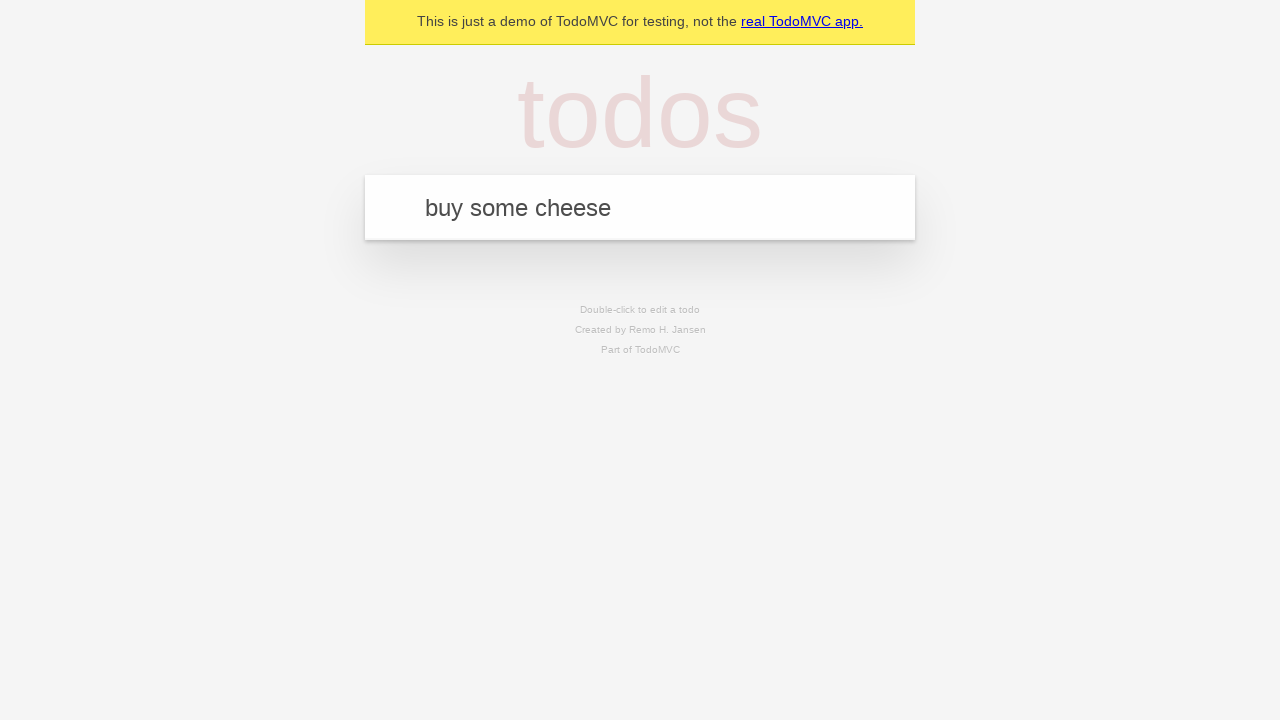

Pressed Enter to add first todo on internal:attr=[placeholder="What needs to be done?"i]
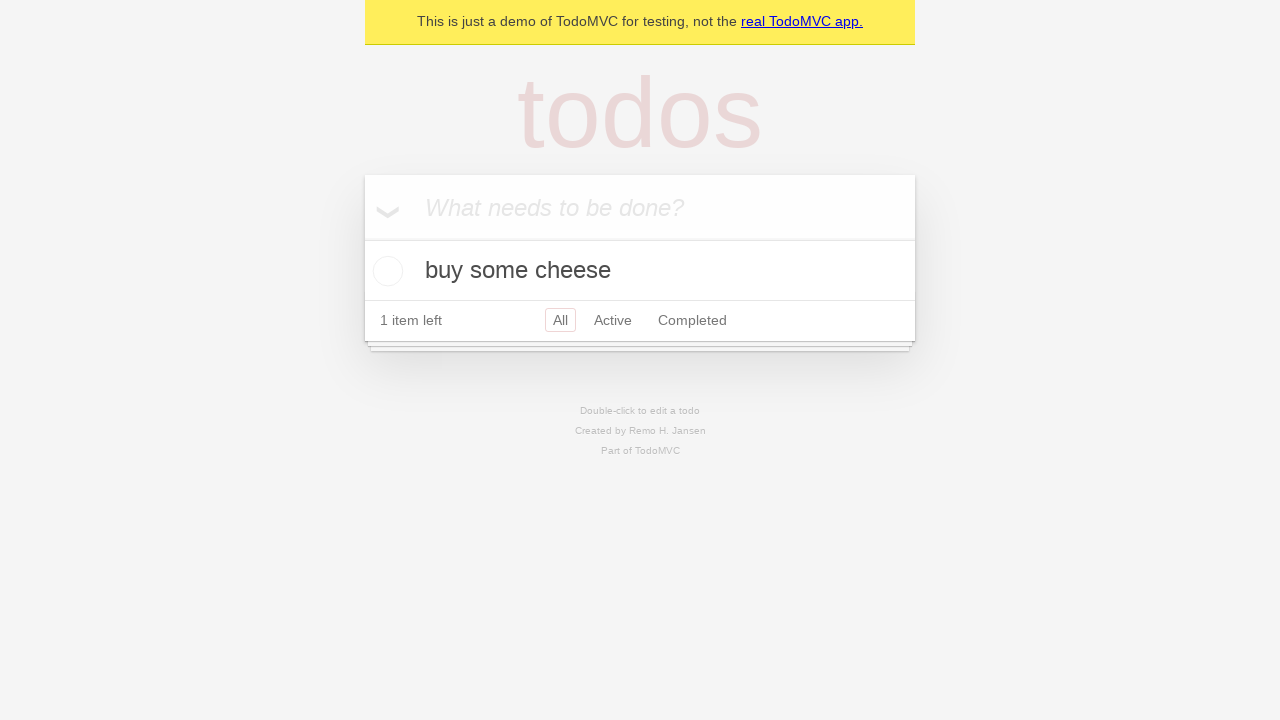

Filled todo input with 'feed the cat' on internal:attr=[placeholder="What needs to be done?"i]
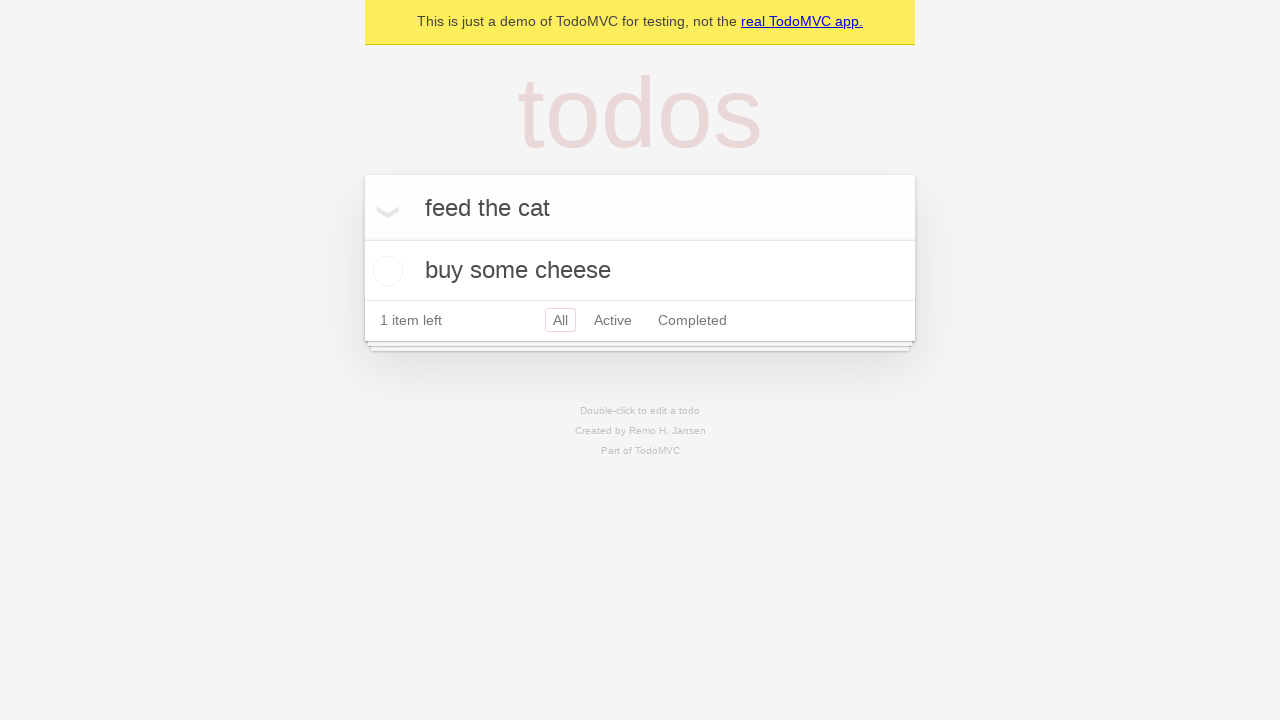

Pressed Enter to add second todo on internal:attr=[placeholder="What needs to be done?"i]
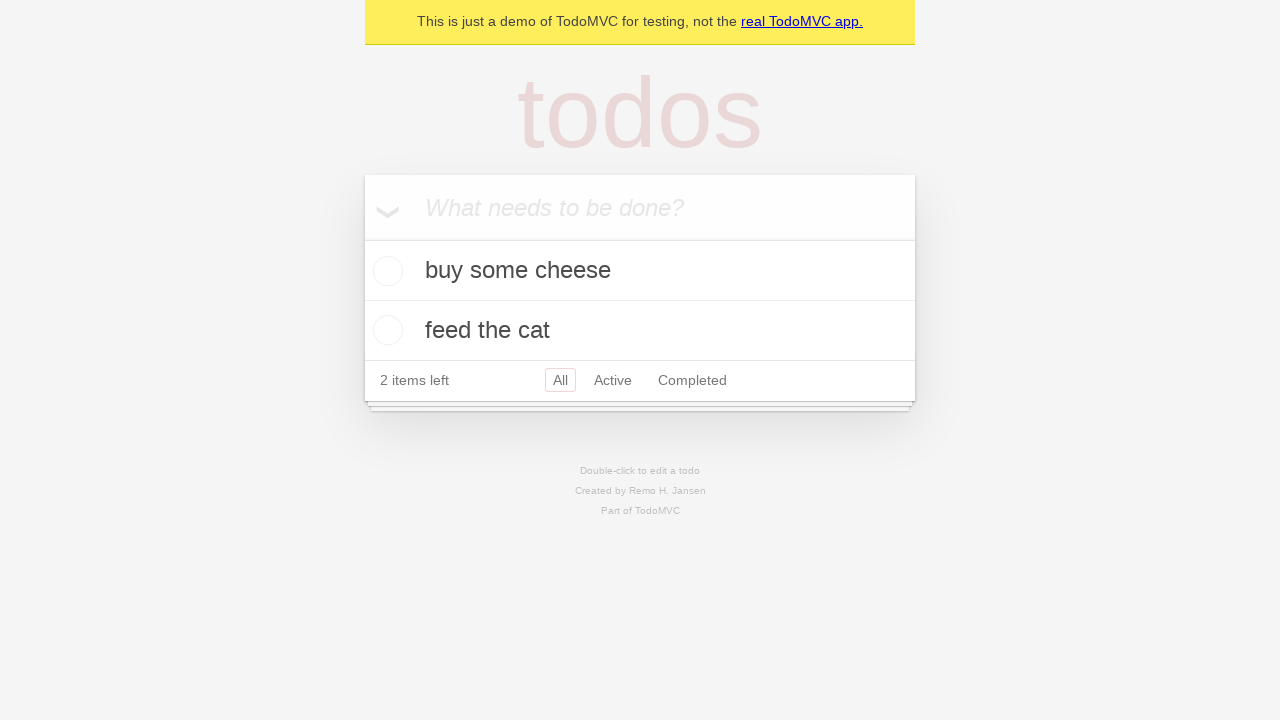

Filled todo input with 'book a doctors appointment' on internal:attr=[placeholder="What needs to be done?"i]
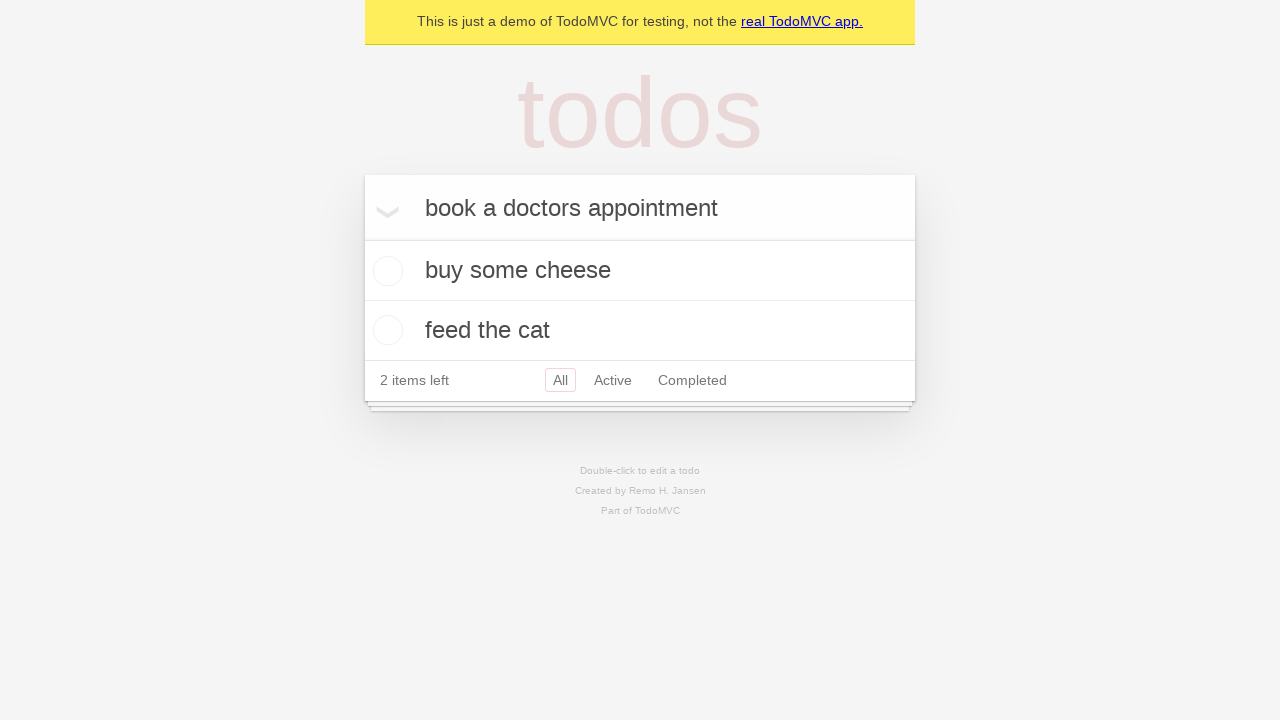

Pressed Enter to add third todo on internal:attr=[placeholder="What needs to be done?"i]
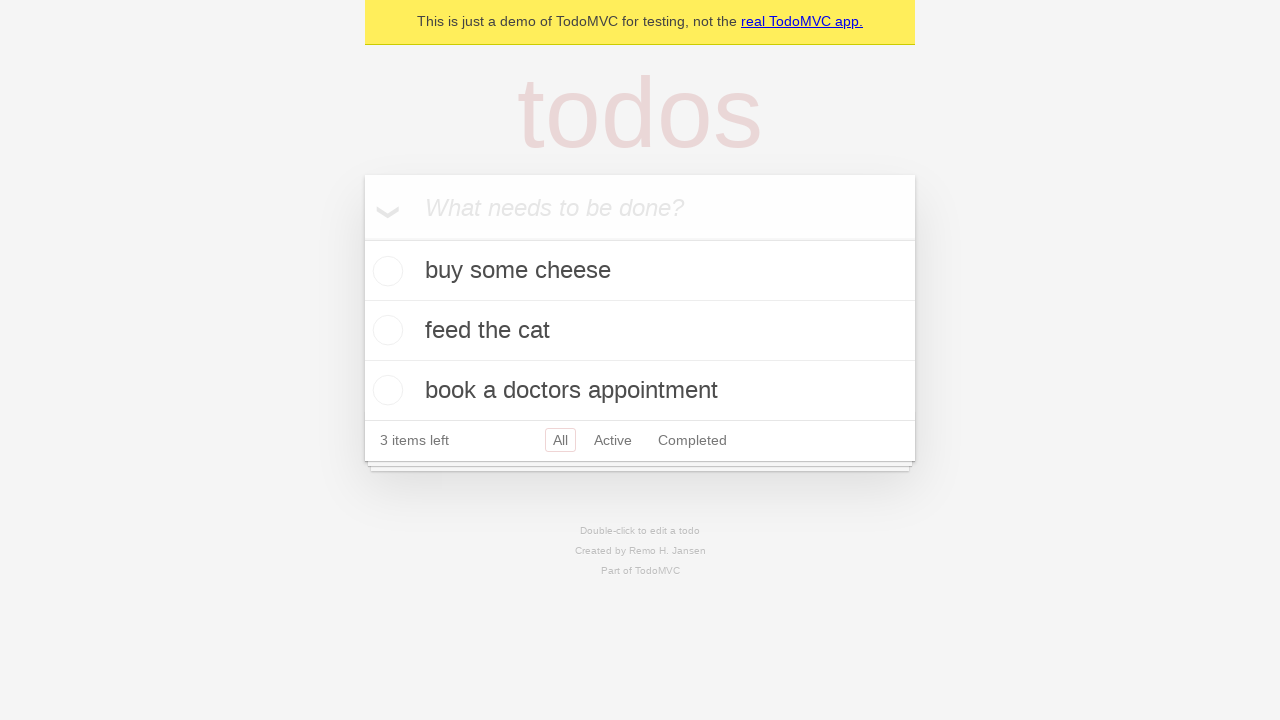

Checked the first todo item as completed at (385, 271) on .todo-list li .toggle >> nth=0
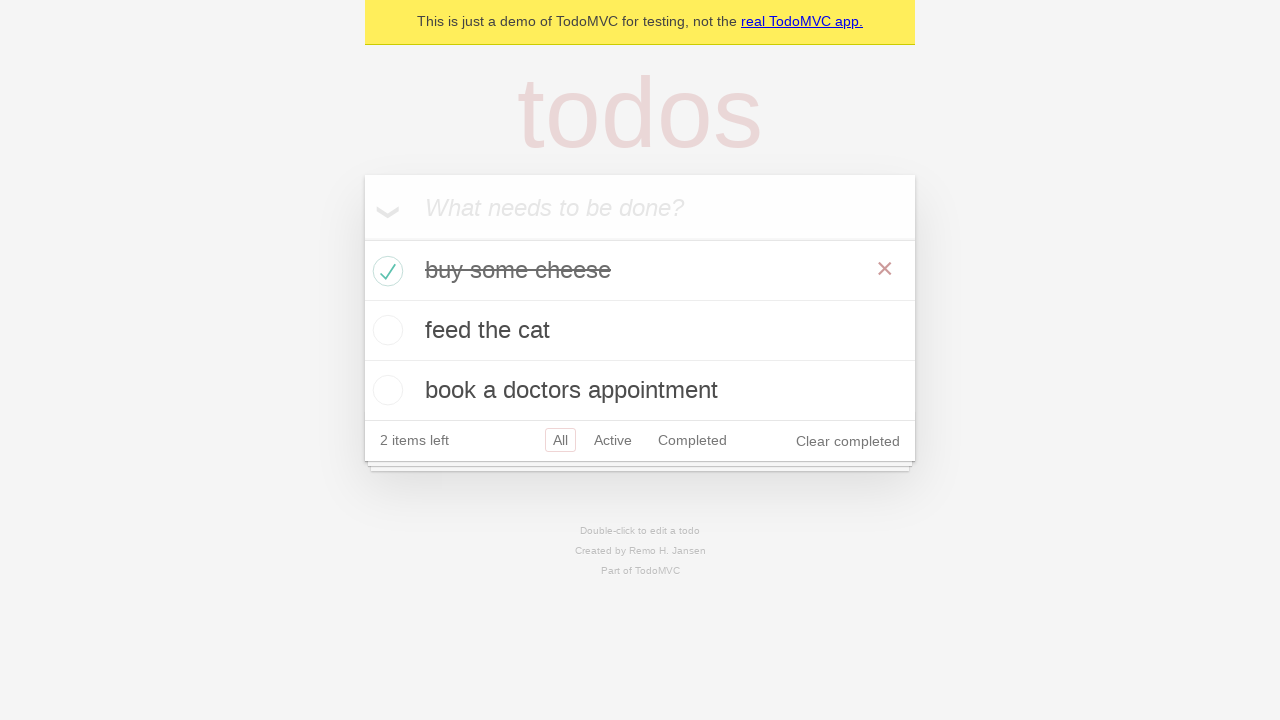

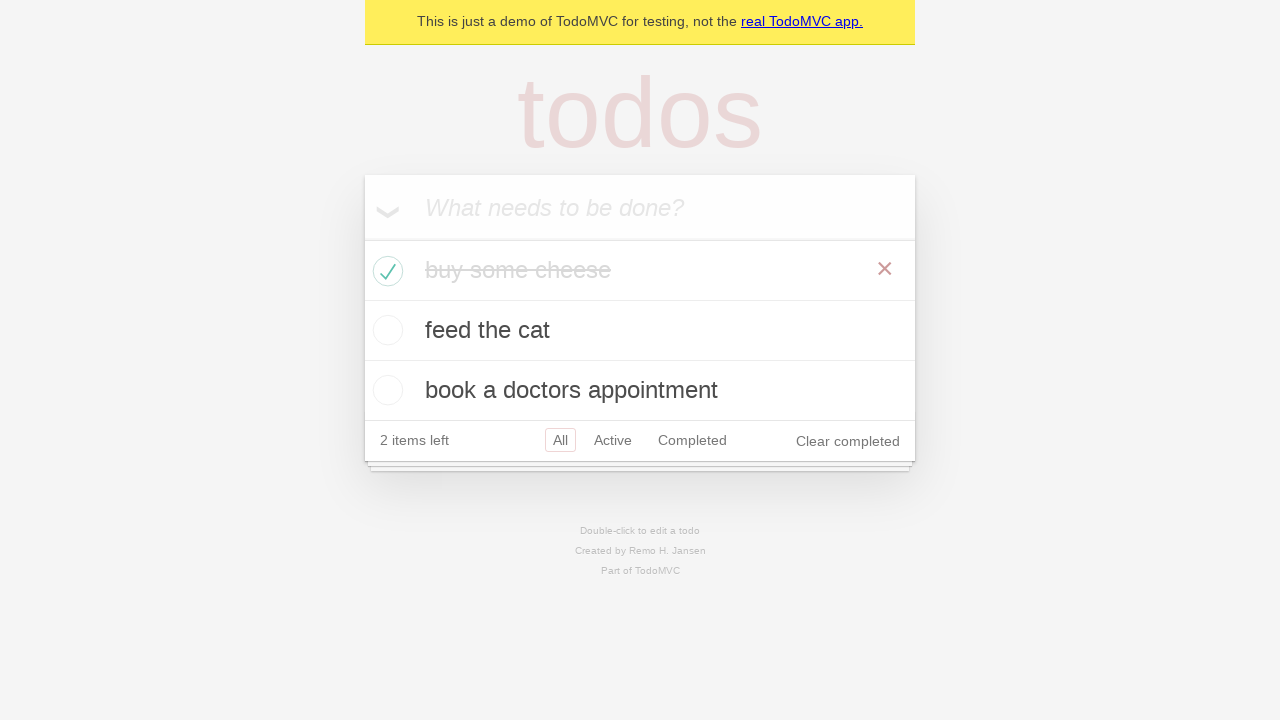